Tests various alert interactions including accepting, dismissing, and filling prompt alerts on the DemoQA website

Starting URL: https://demoqa.com/

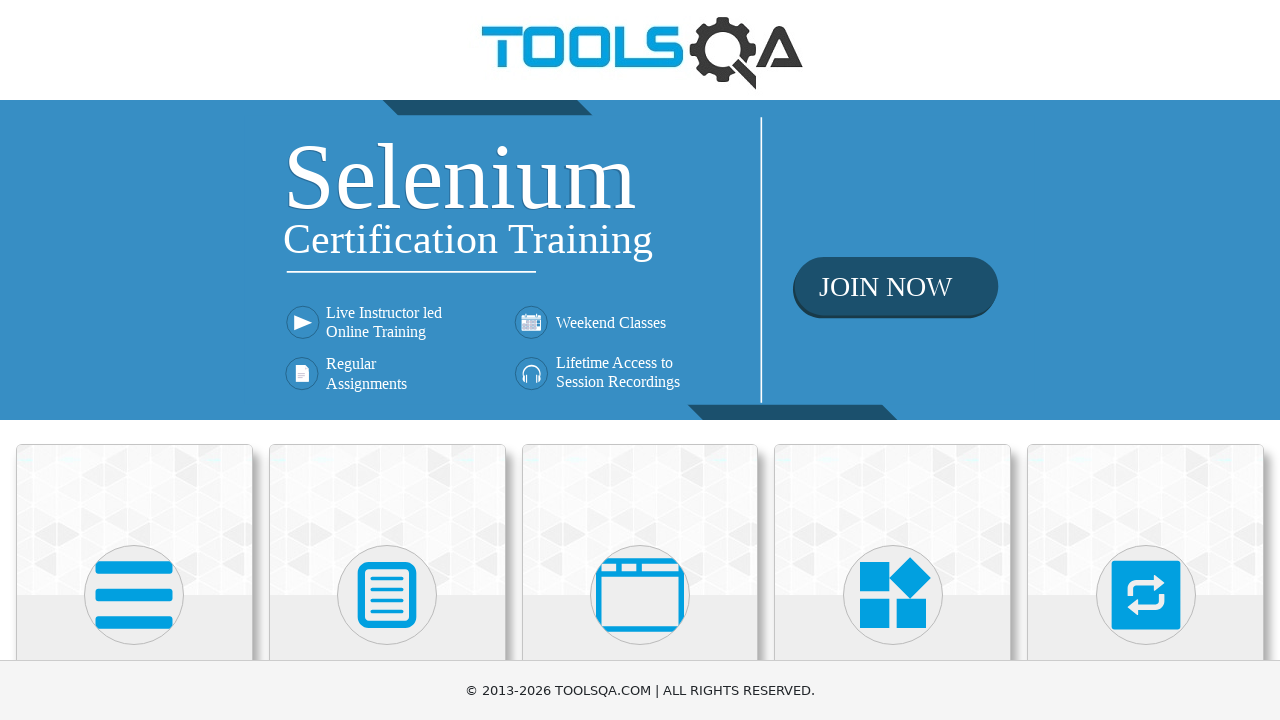

Clicked on 'Alerts, Frame & Windows' section at (640, 360) on xpath=//h5[text()='Alerts, Frame & Windows']
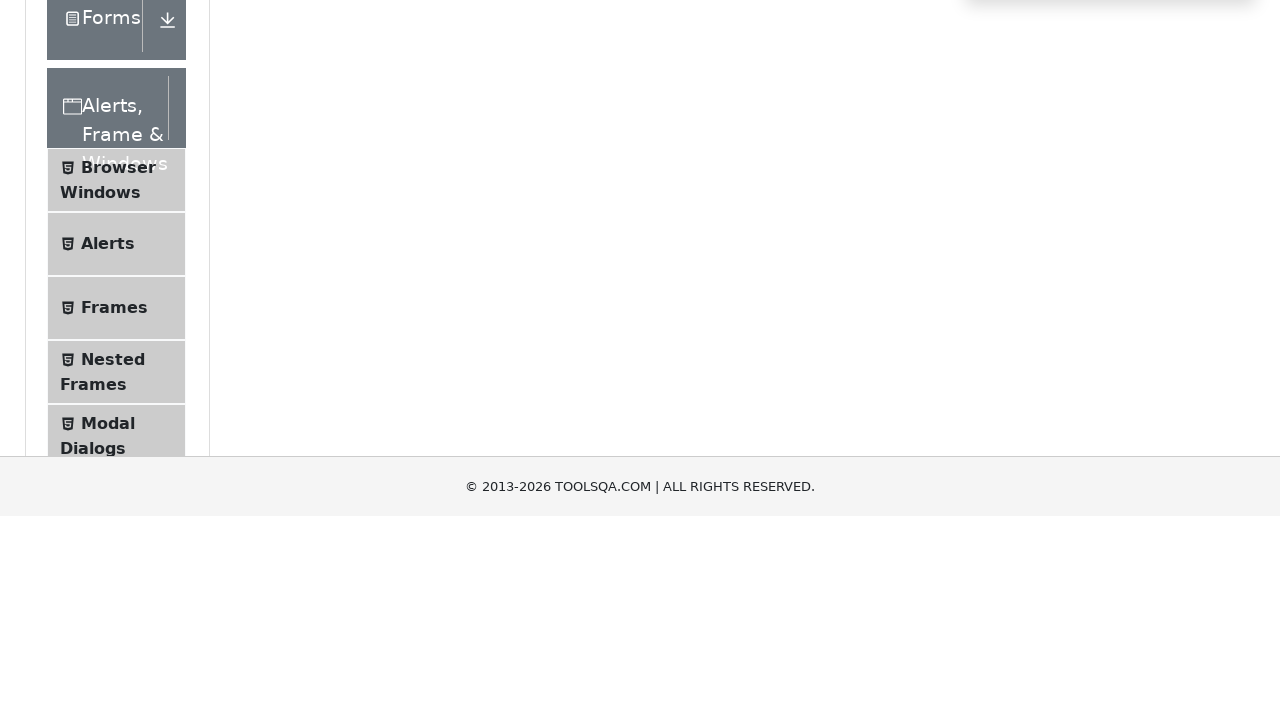

Clicked on 'Alerts' menu item at (108, 501) on xpath=//span[text()='Alerts']
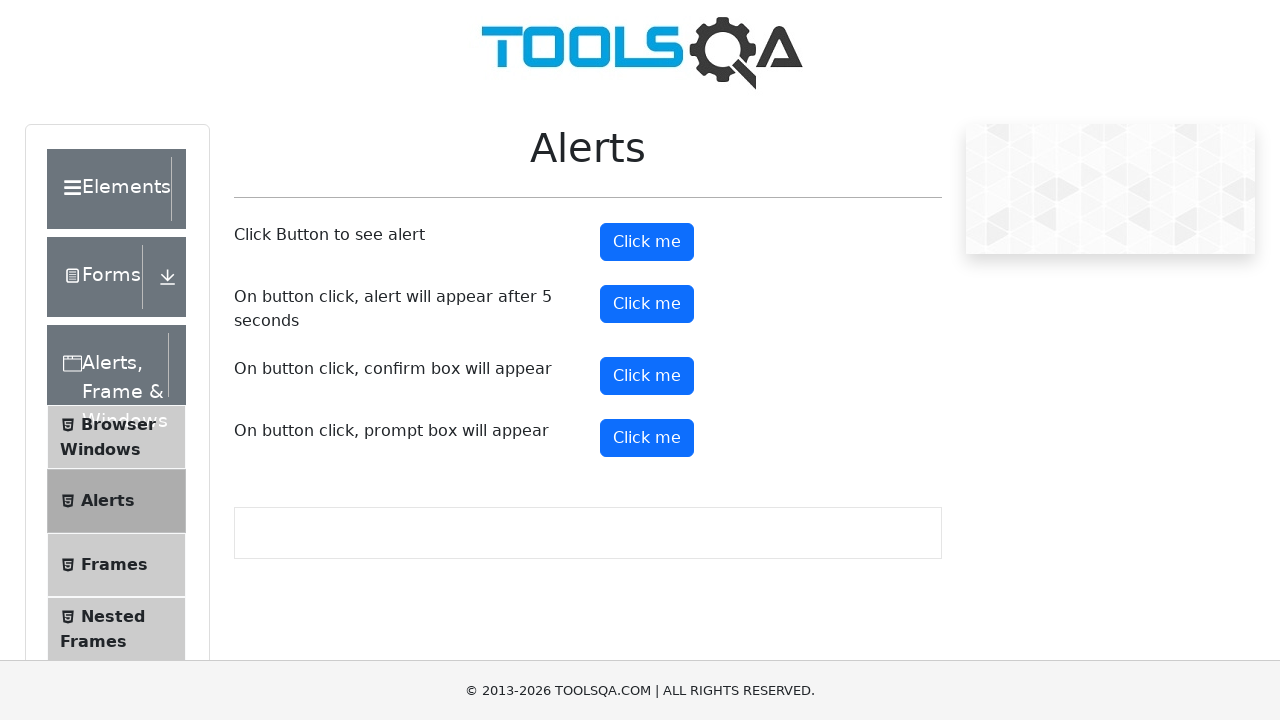

Clicked alert button to trigger simple OK alert at (647, 242) on #alertButton
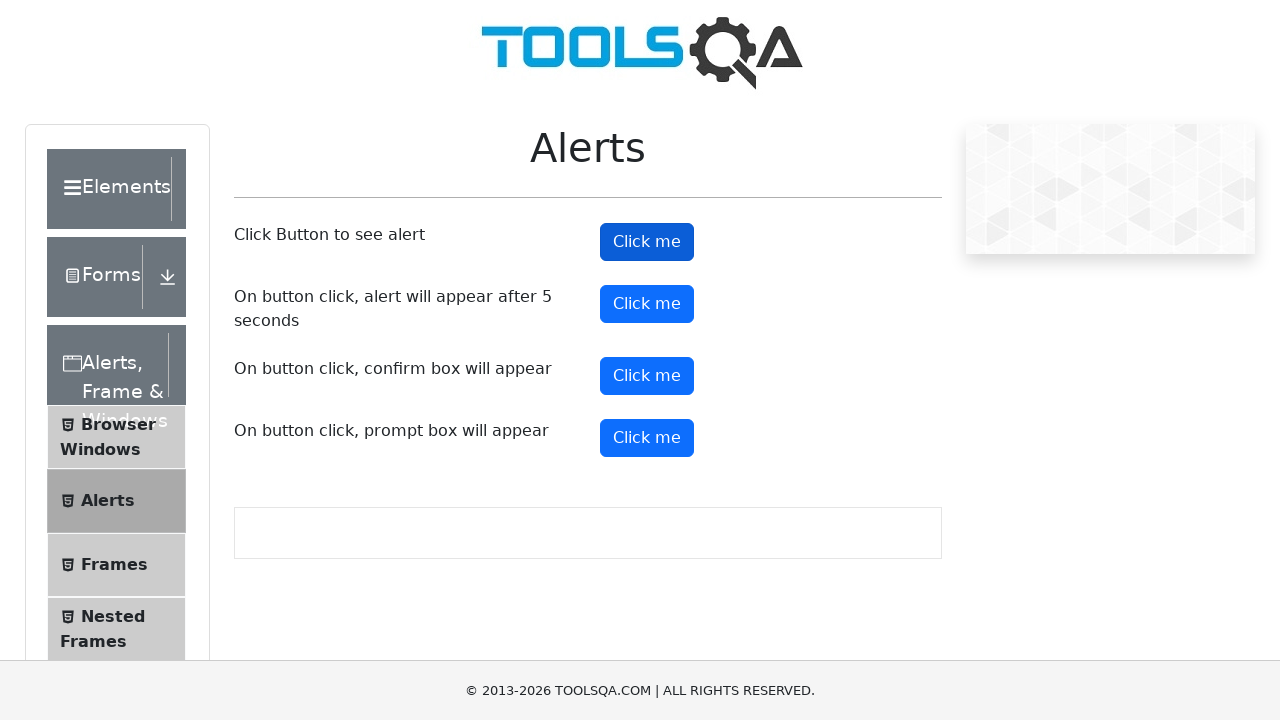

Accepted simple OK alert
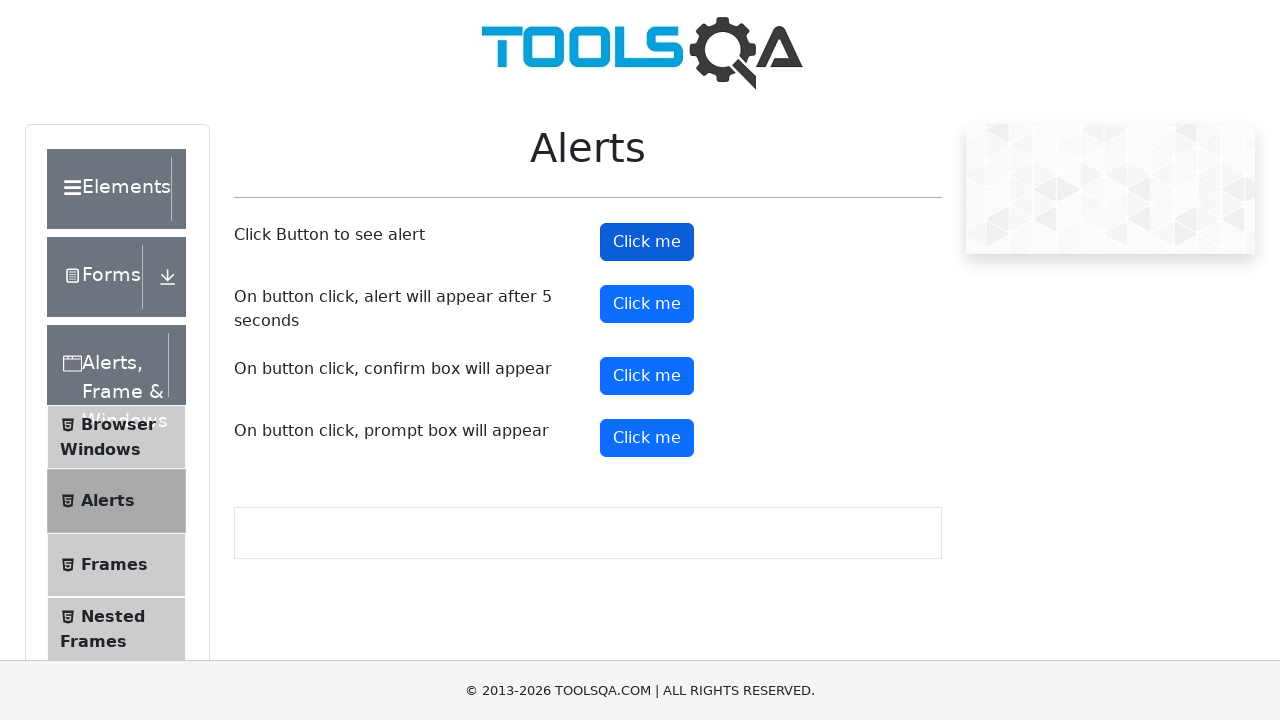

Clicked timer alert button at (647, 304) on #timerAlertButton
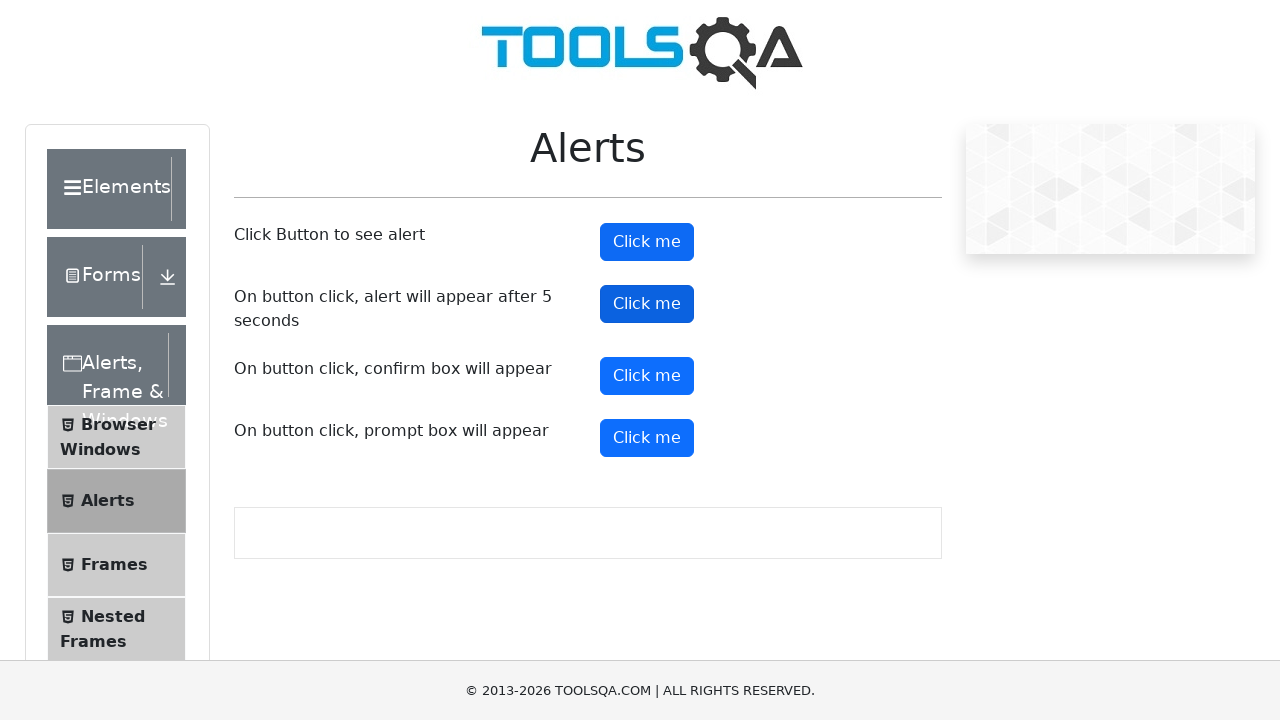

Waited 5 seconds for timer alert to appear
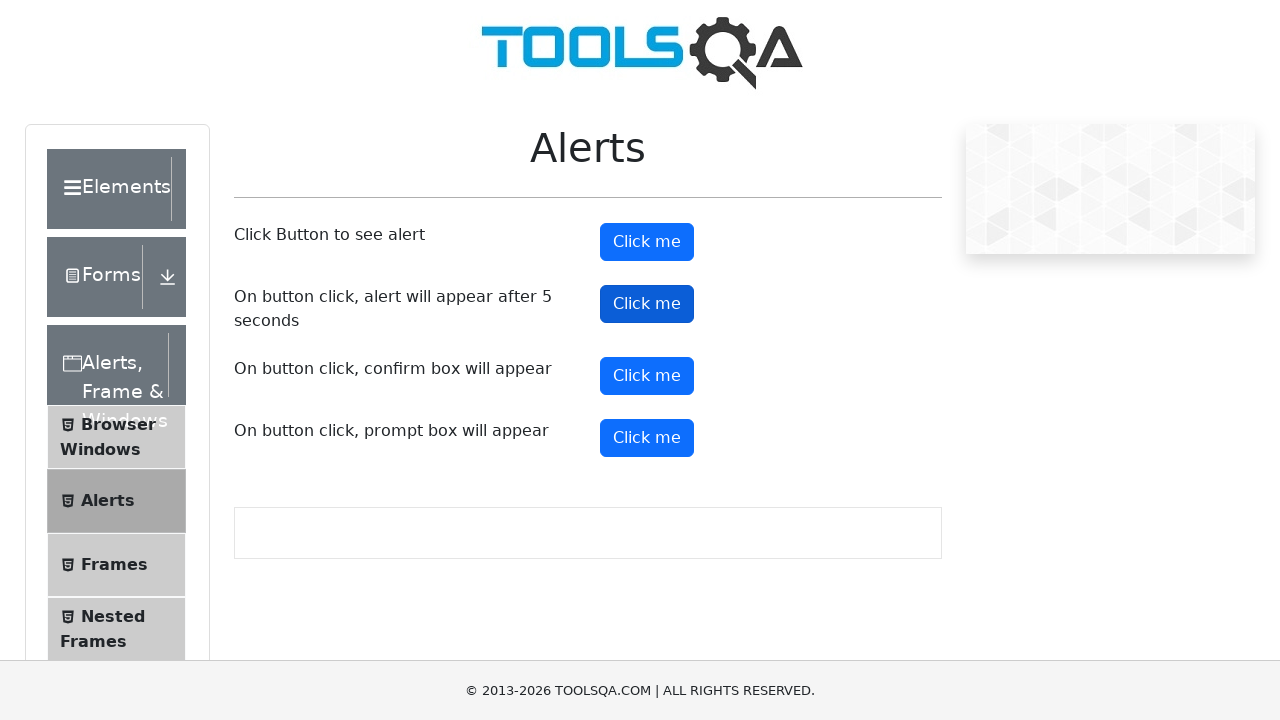

Clicked confirm button to trigger confirm alert at (647, 376) on #confirmButton
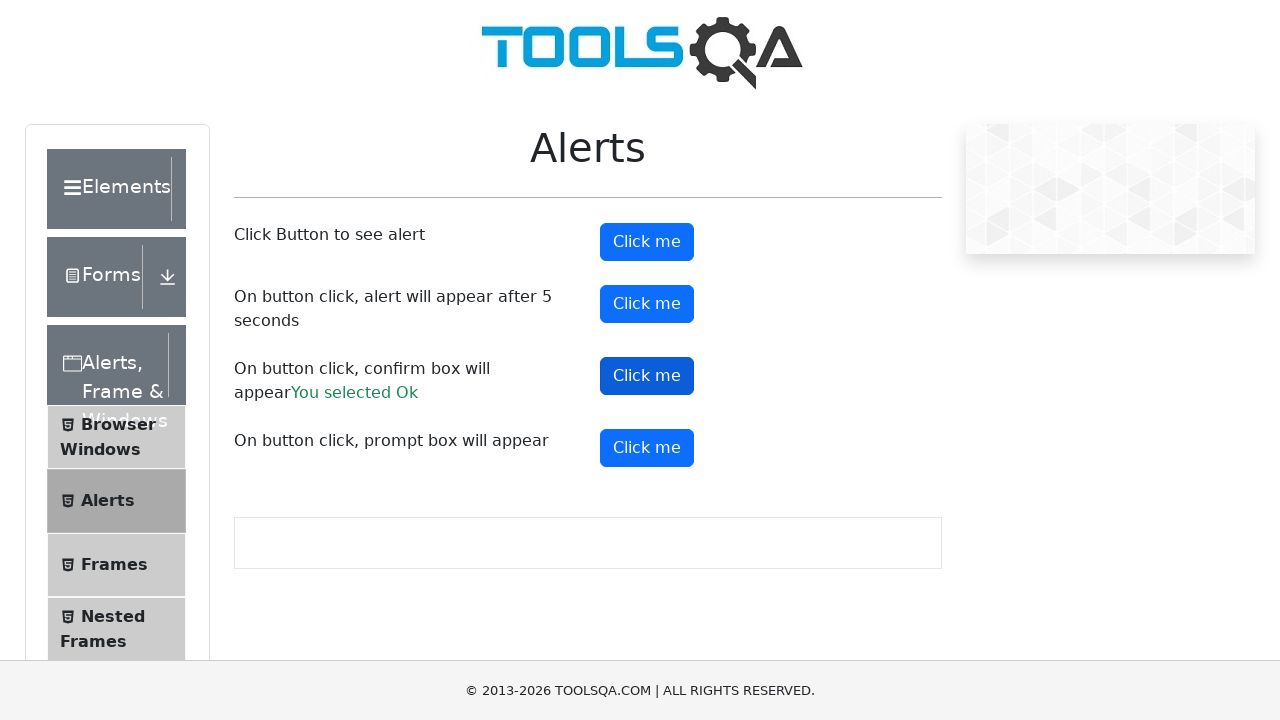

Dismissed confirm alert
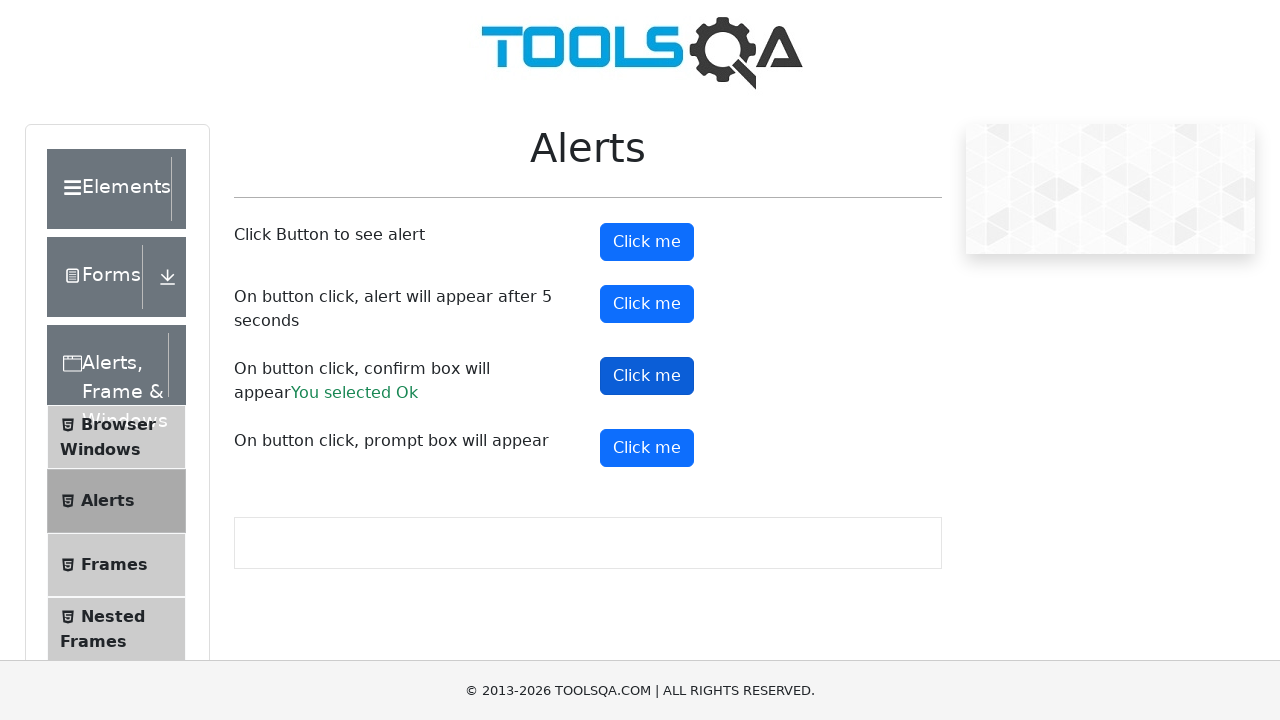

Clicked prompt button to trigger prompt alert at (647, 448) on #promtButton
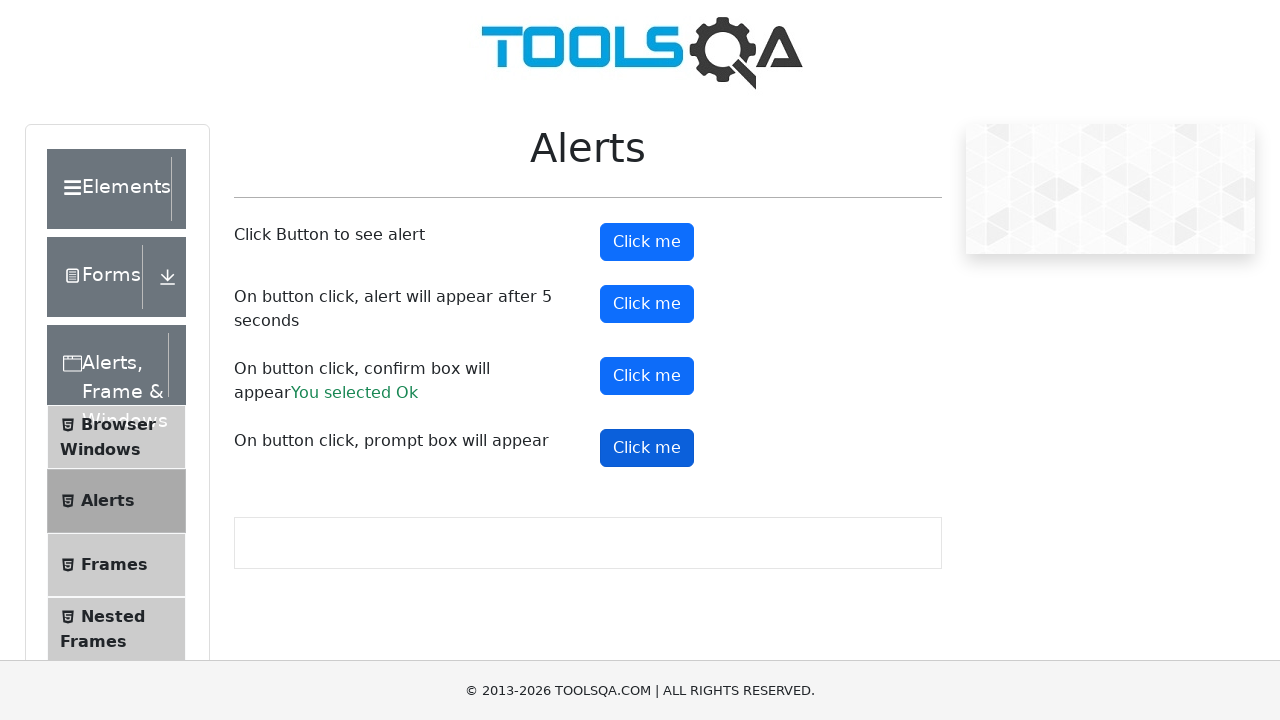

Accepted prompt alert with text 'Ro Alert'
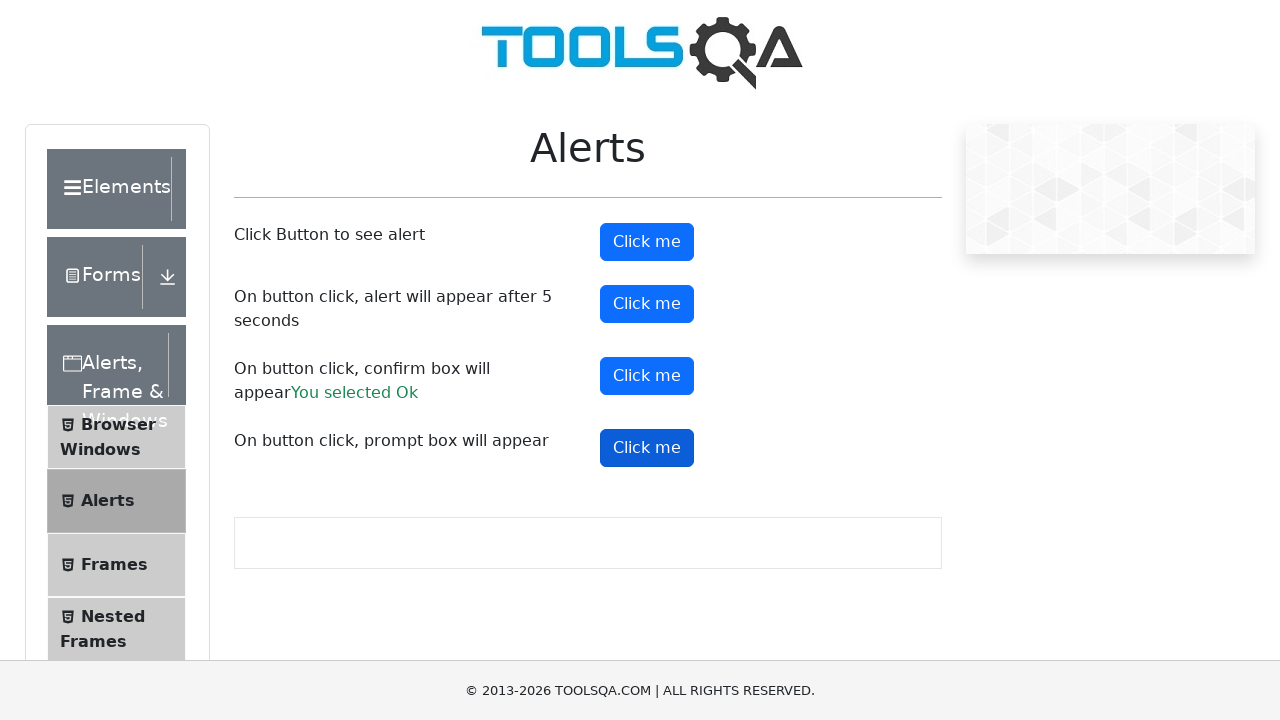

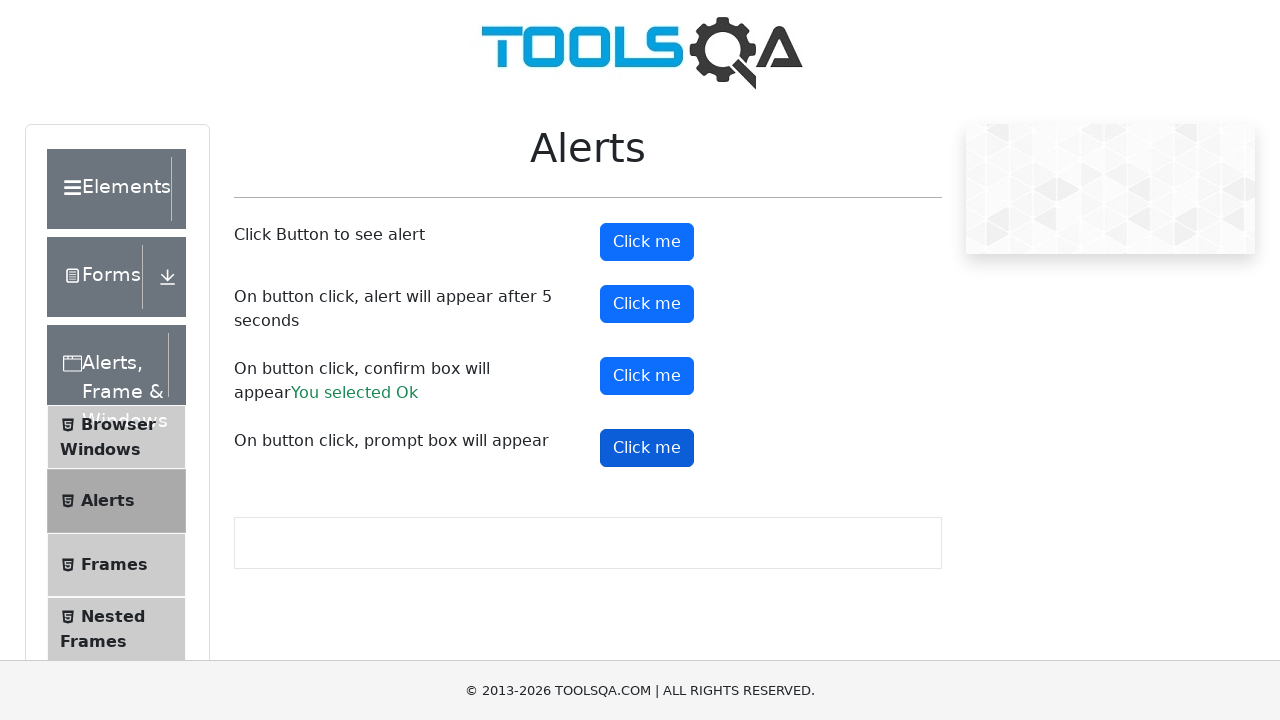